Fills out a multi-field form on edumarshal.com including name, email, phone, institution details, and submits it

Starting URL: https://edumarshal.com/

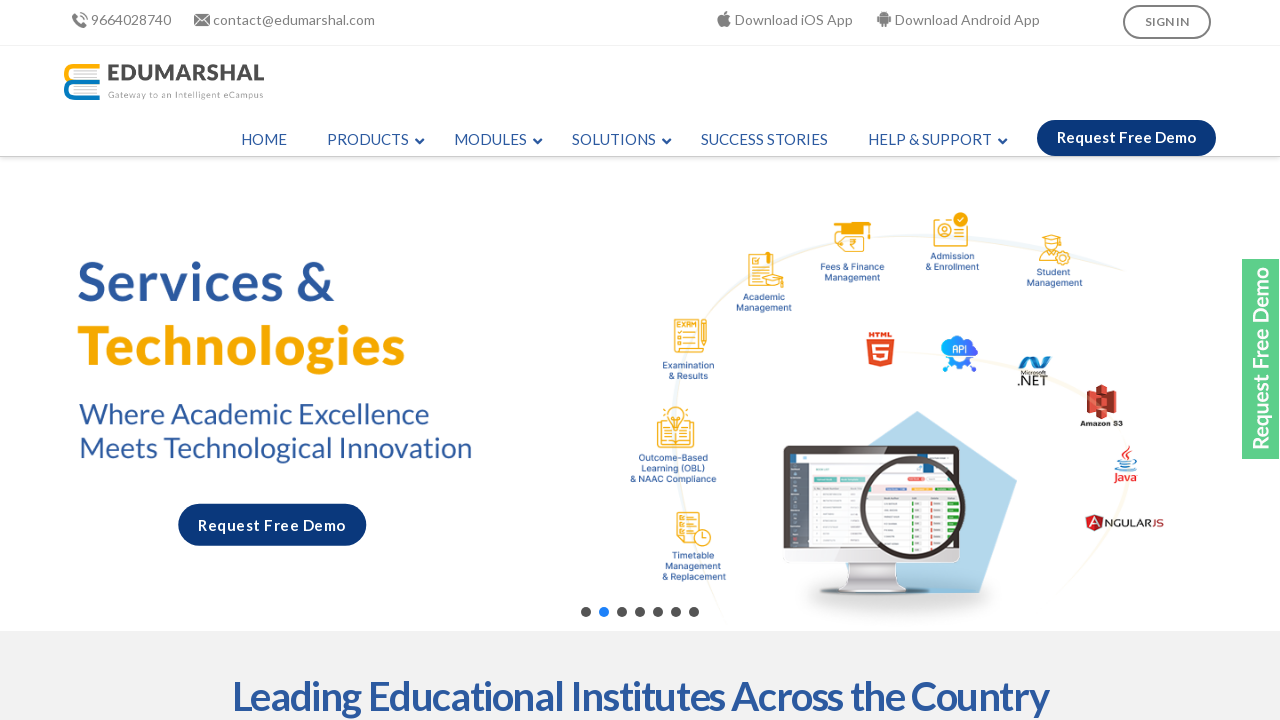

Filled first name field with 'Sathyan' on input[name='input_1.3']
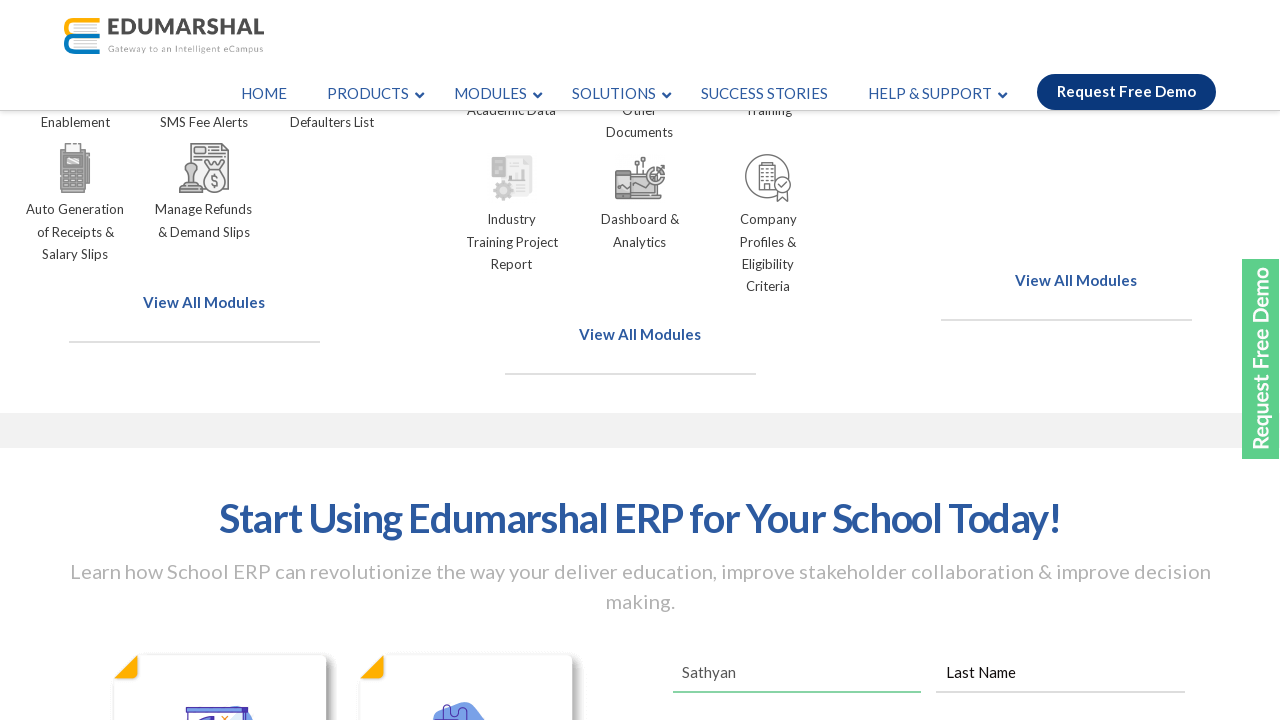

Filled last name field with 'Madhavan' on input[name='input_1.6']
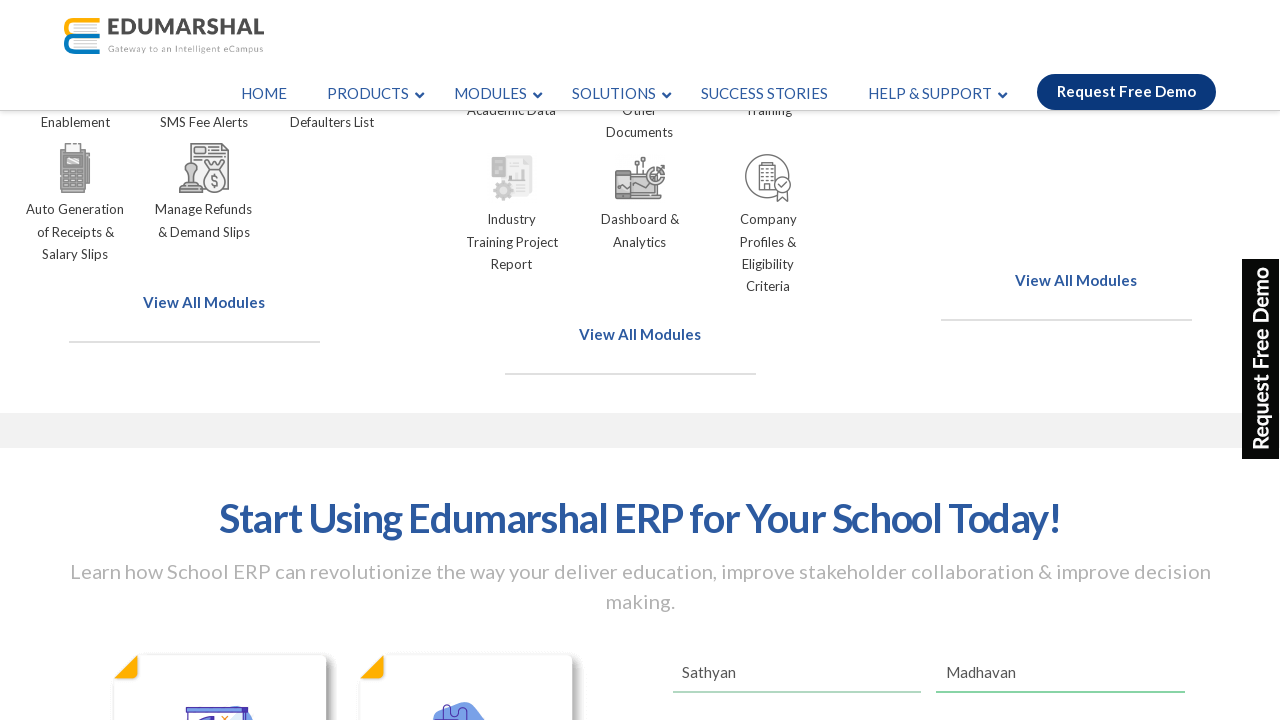

Filled email field with 'testuser@example.com' on input[type='email']
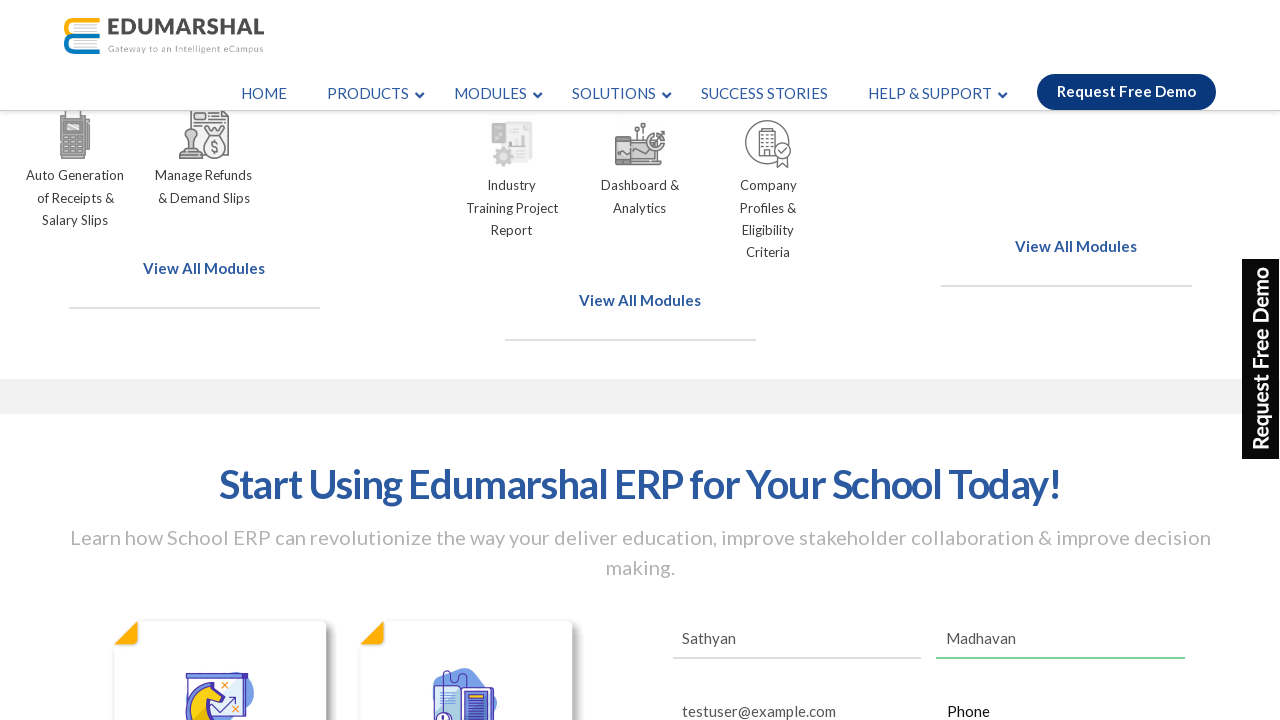

Filled phone number field with '9876543210' on input[type='tel']
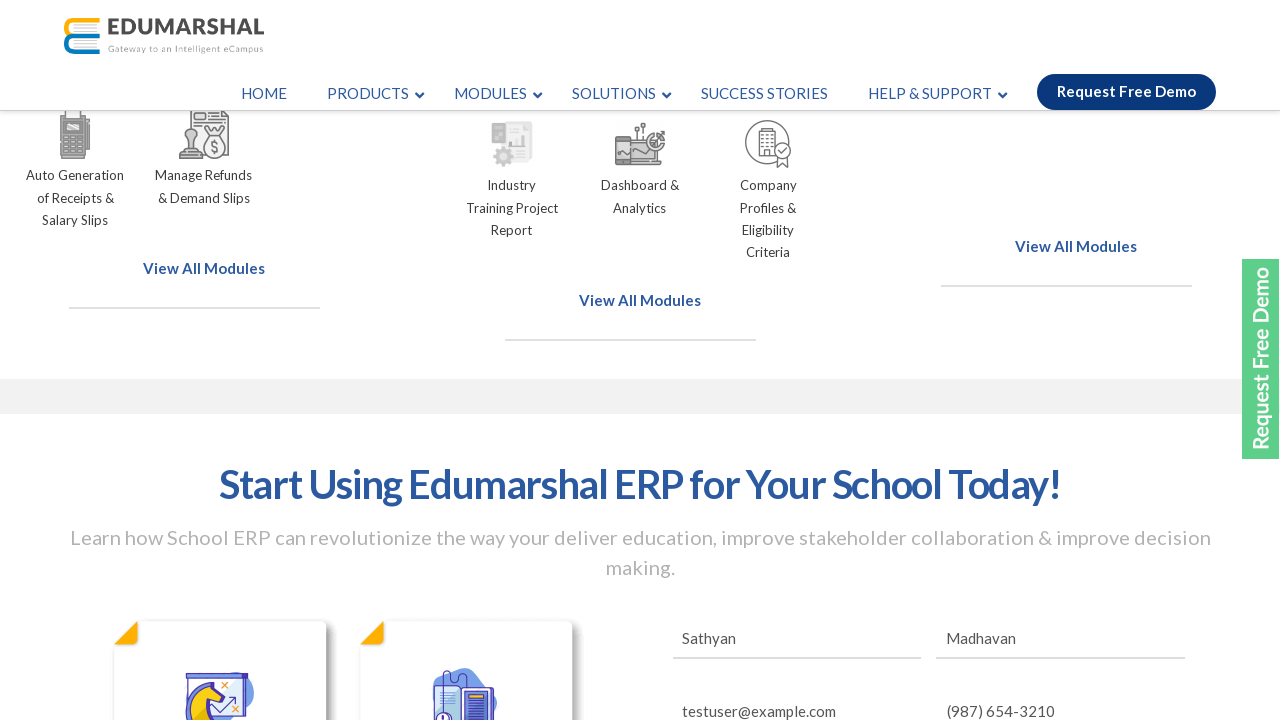

Filled institution name field with 'Test Institute' on input[name='input_5']
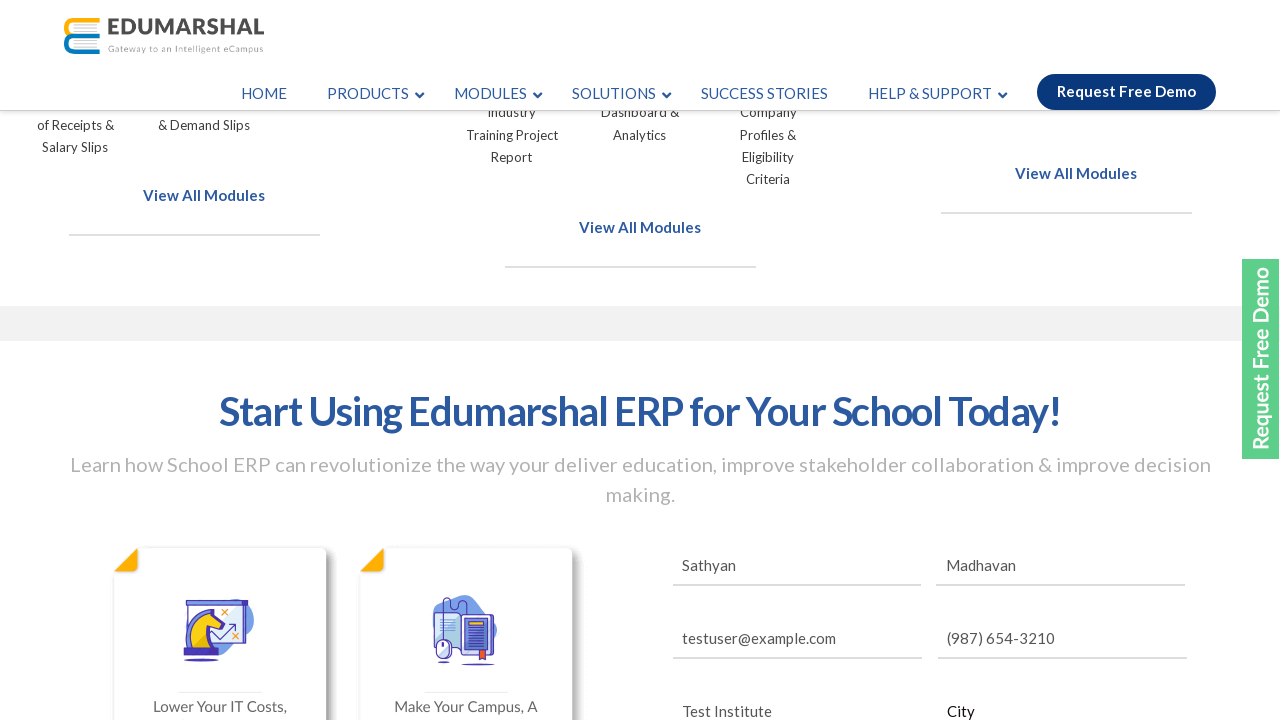

Filled city field with 'Mumbai' on input[name='input_8']
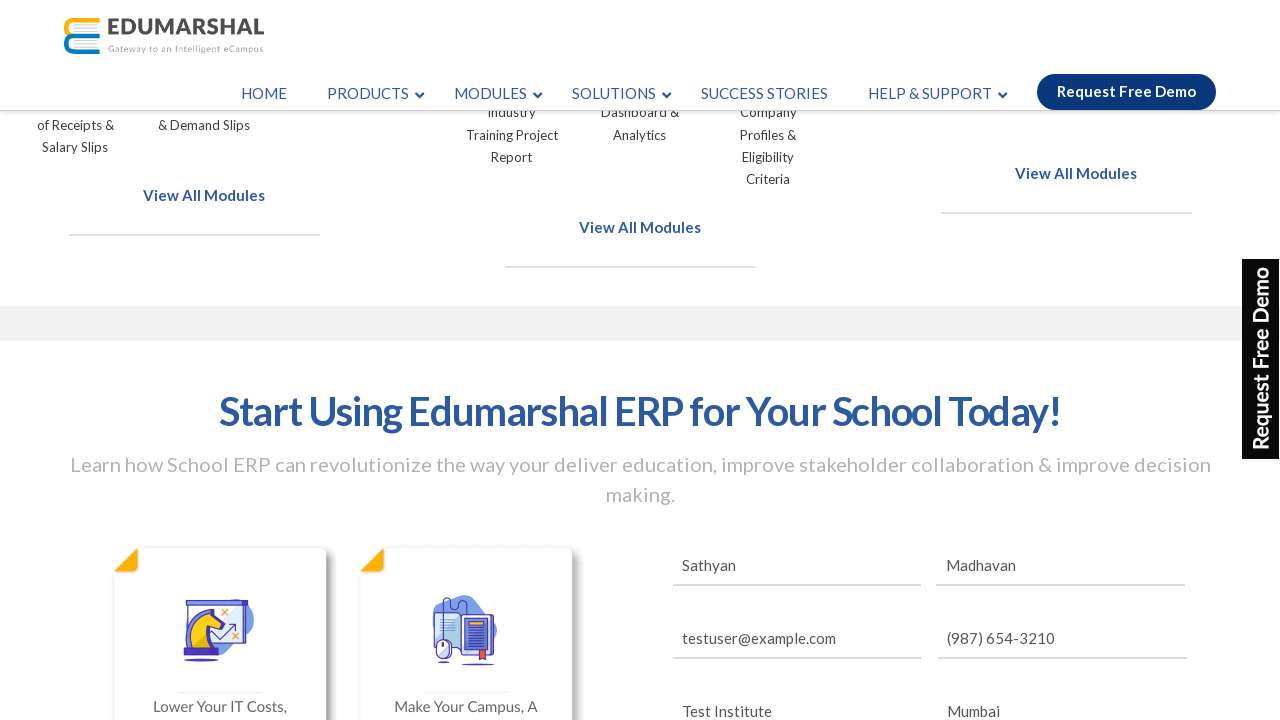

Filled number field with '25' on input[name='input_7']
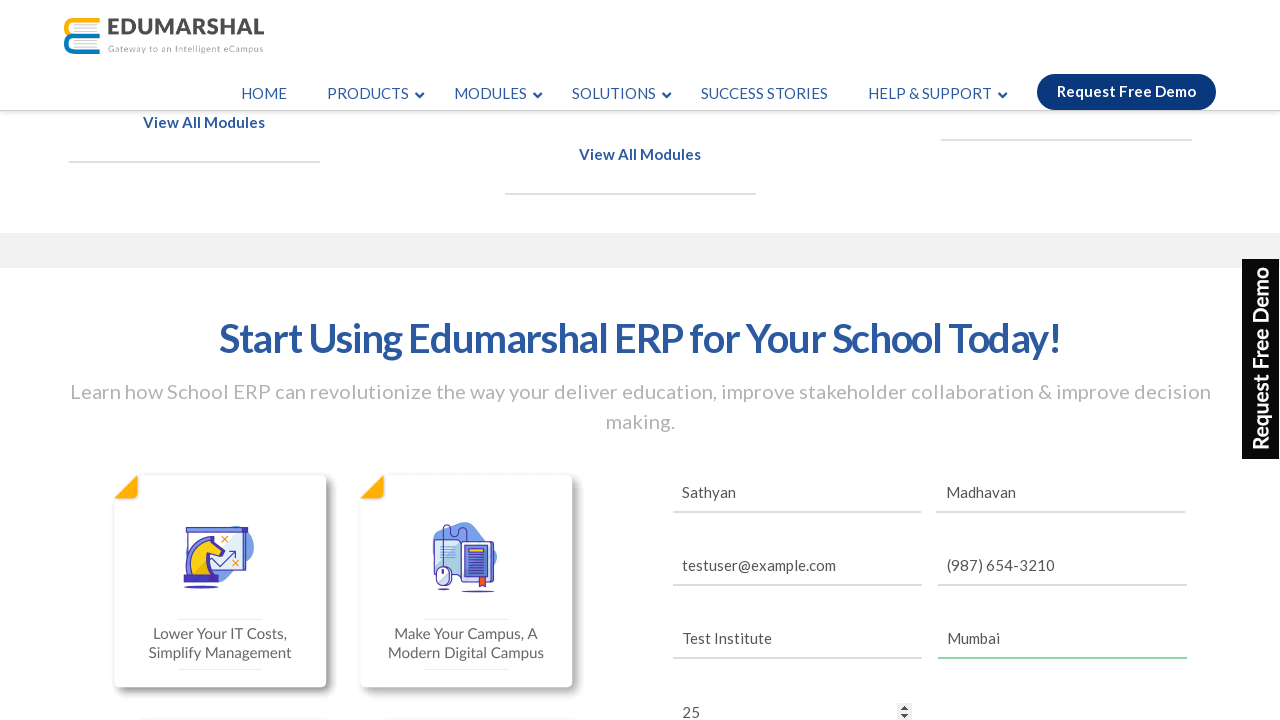

Clicked checkbox to accept terms or conditions at (895, 361) on label[for='choice_1_6_1']
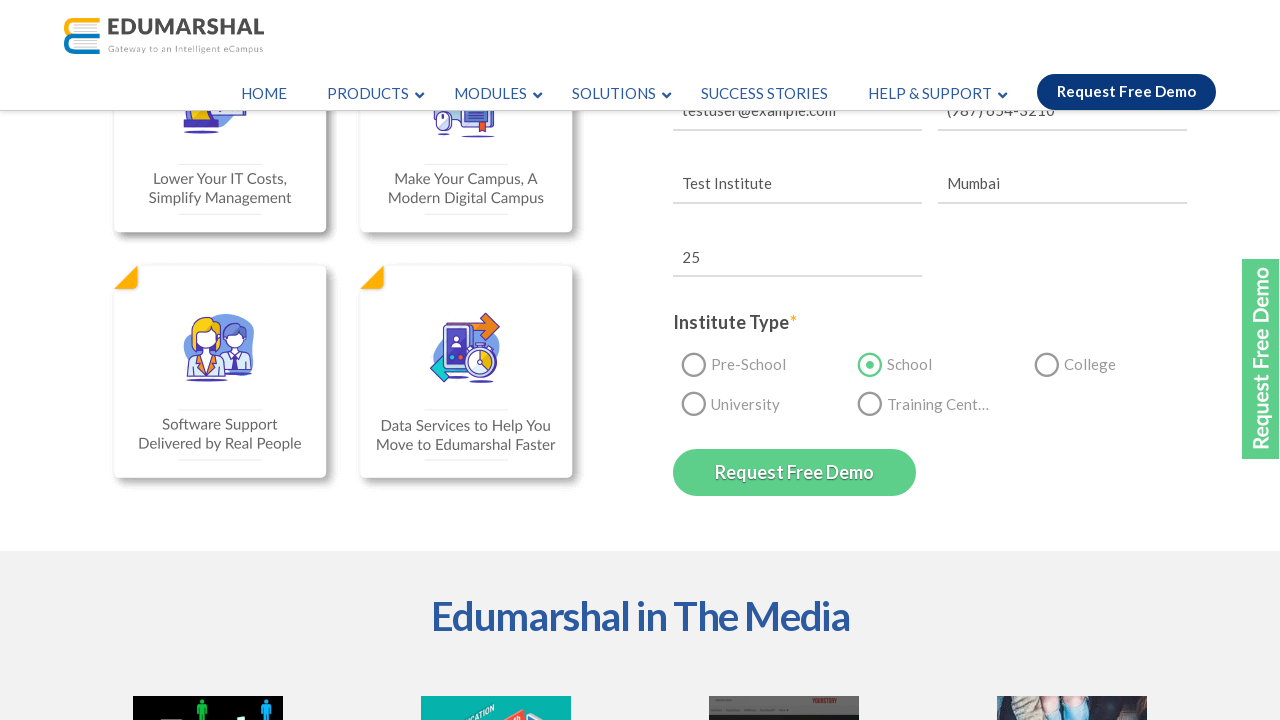

Clicked form submit button at (794, 472) on input[type='submit']
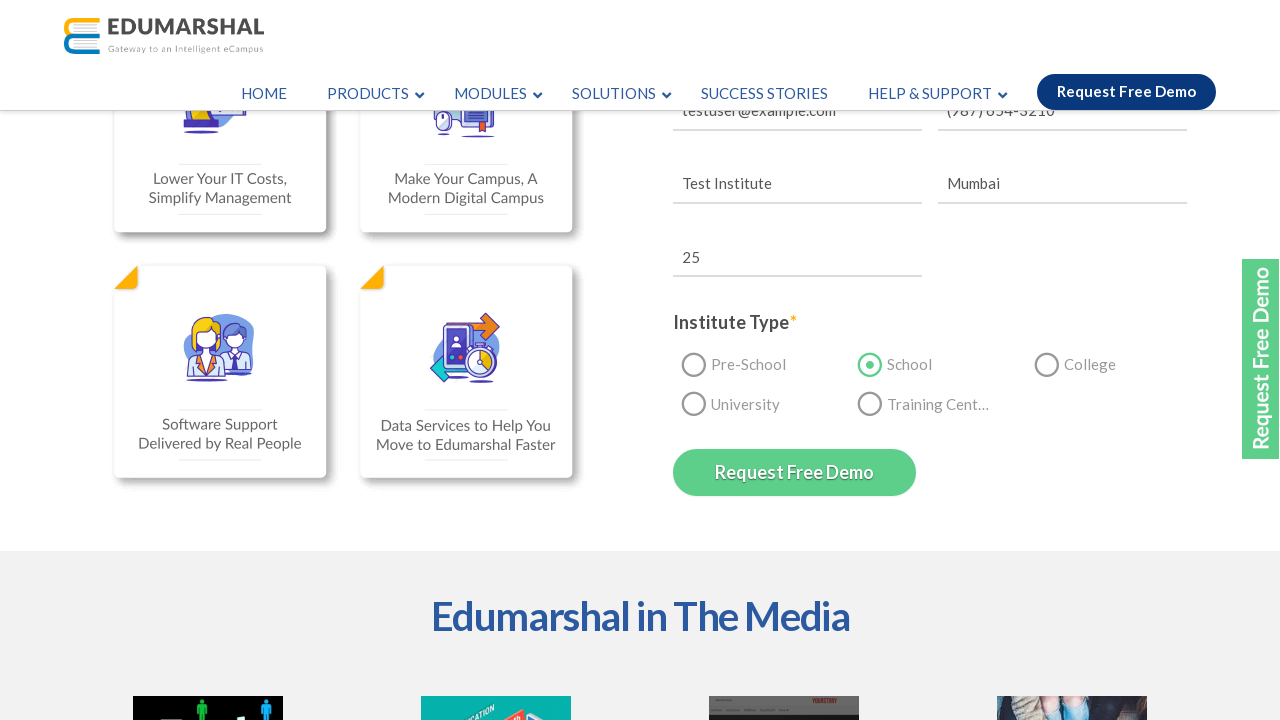

Form submission completed and page reached network idle state
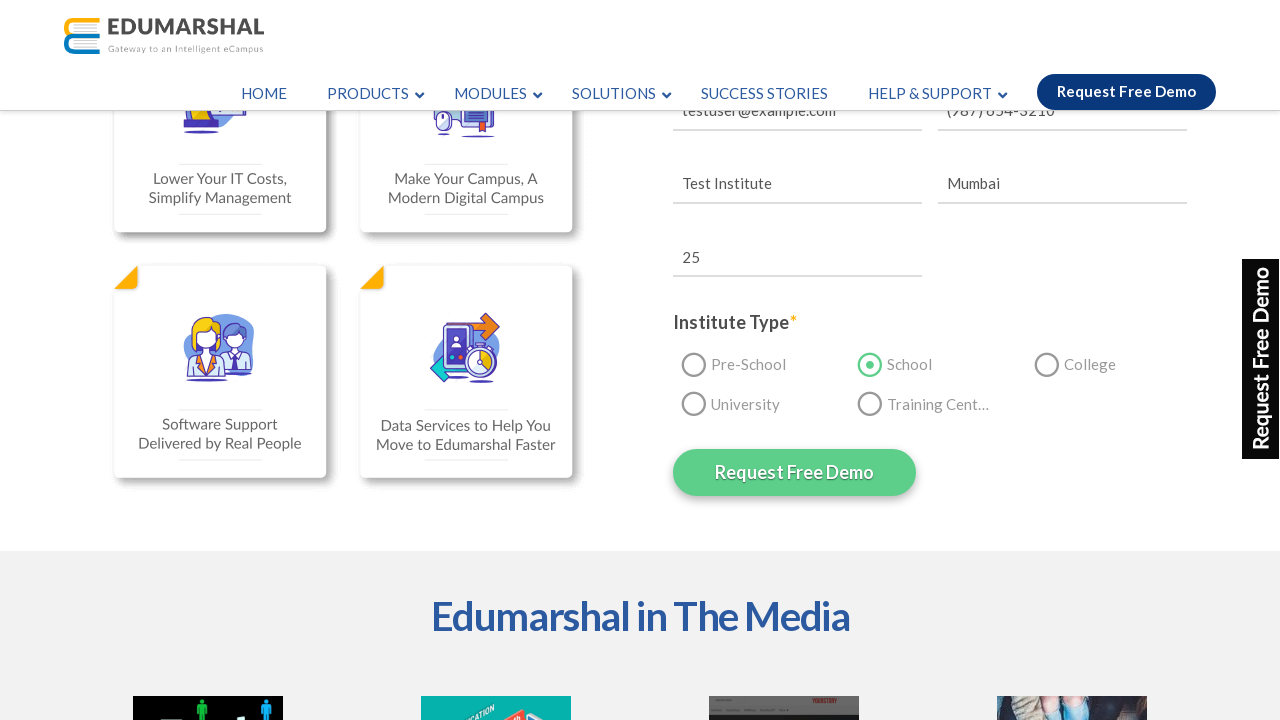

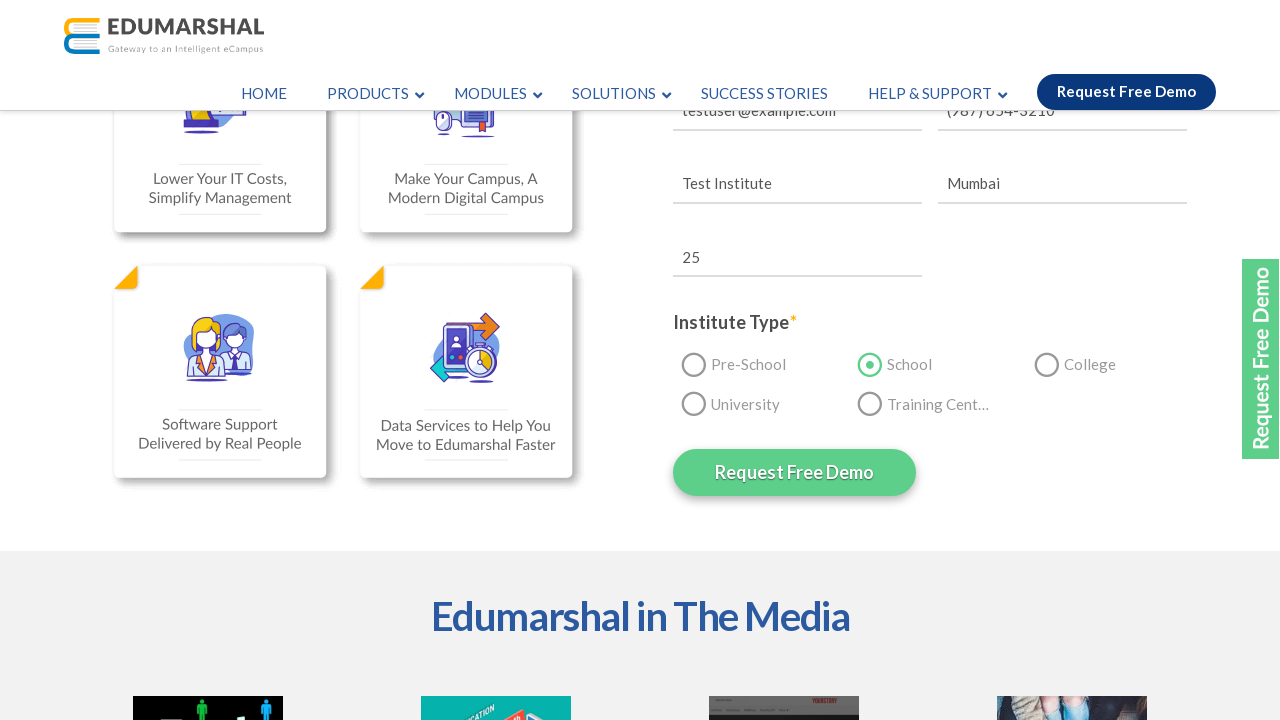